Tests the sortable grid functionality by clicking the Grid tab and dragging the "Three" item to the "One" position in the grid

Starting URL: https://demoqa.com/sortable

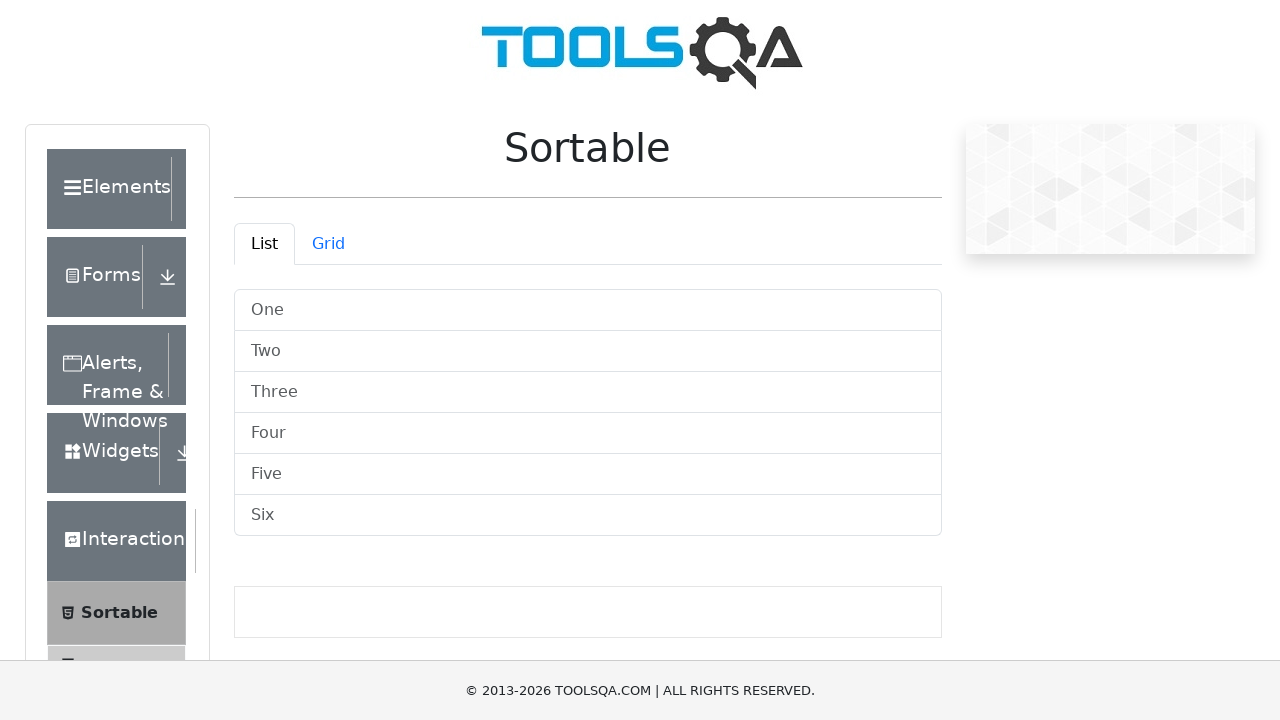

Clicked on the Grid tab to switch to grid view at (328, 244) on #demo-tab-grid
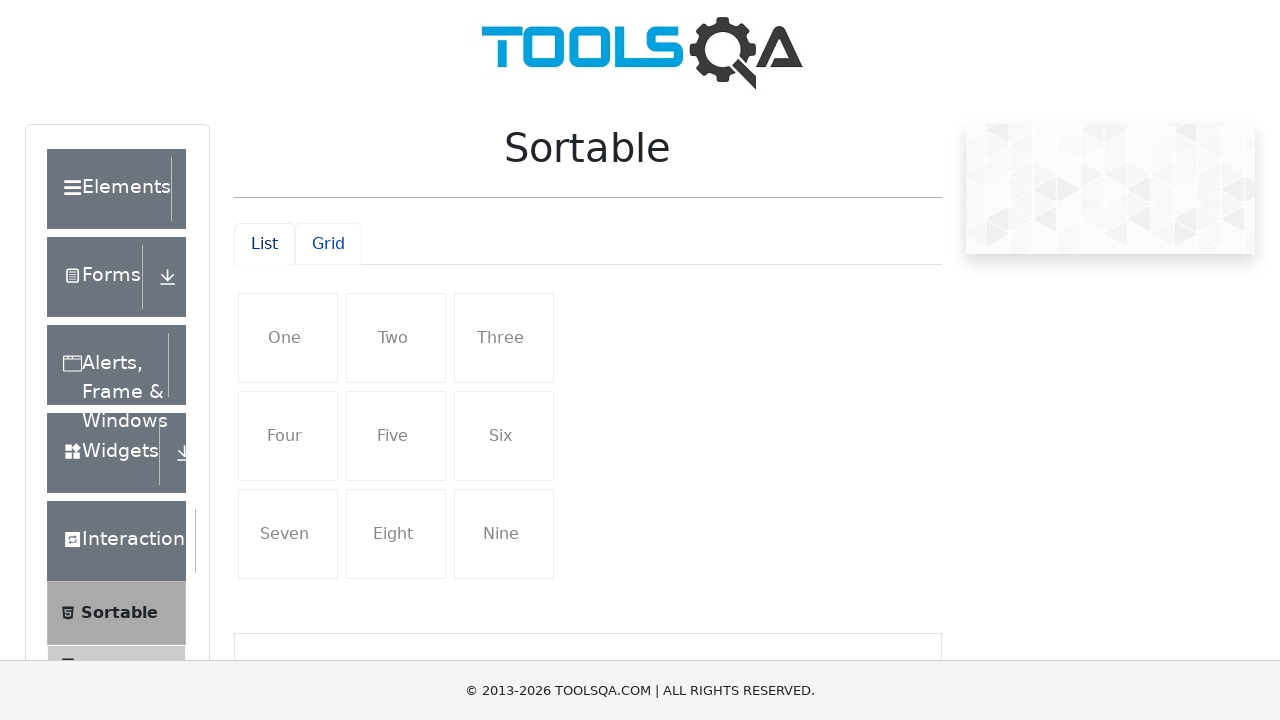

Grid view loaded and became active
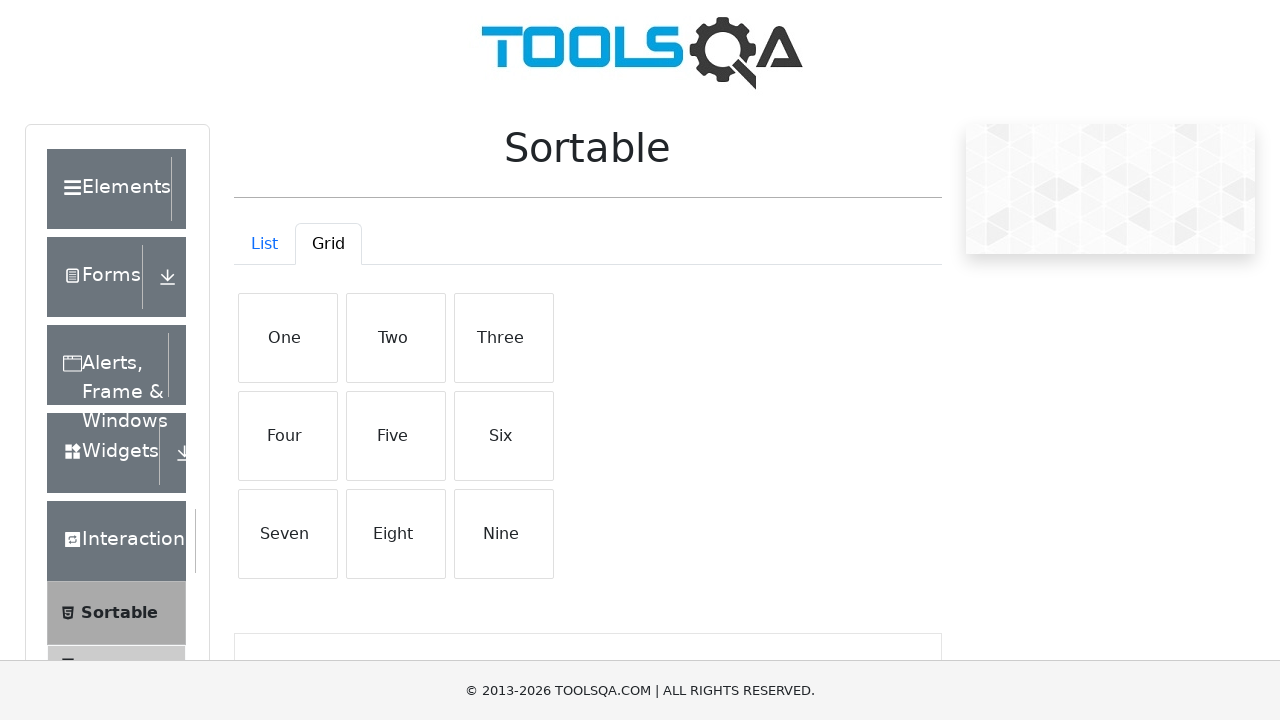

Located the 'Three' item in the grid
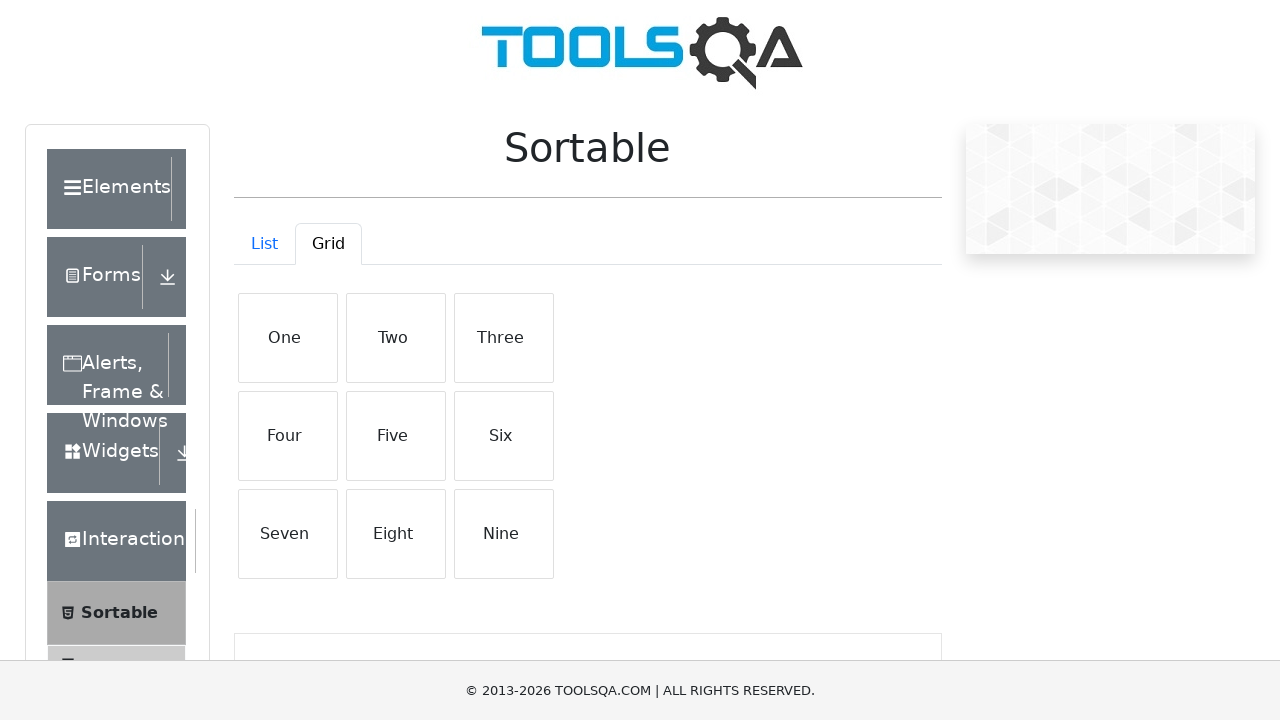

Located the 'One' item in the grid
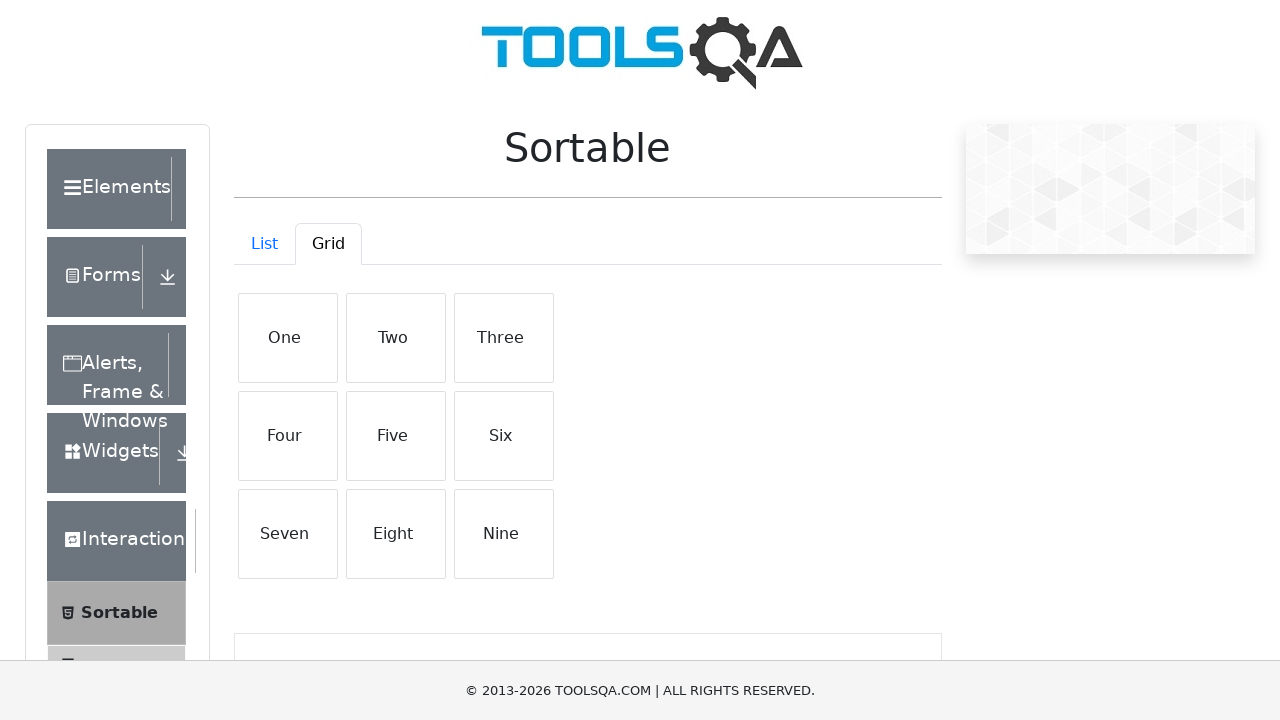

Dragged 'Three' item to the position of 'One' item at (288, 338)
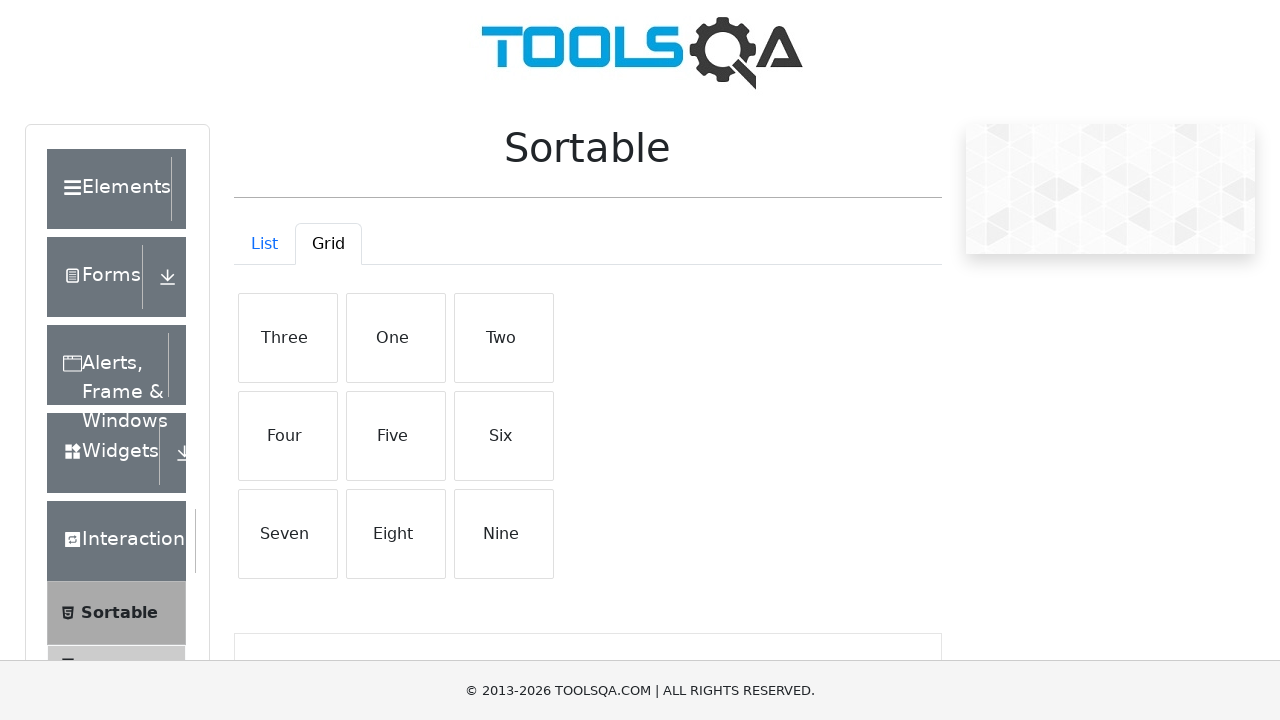

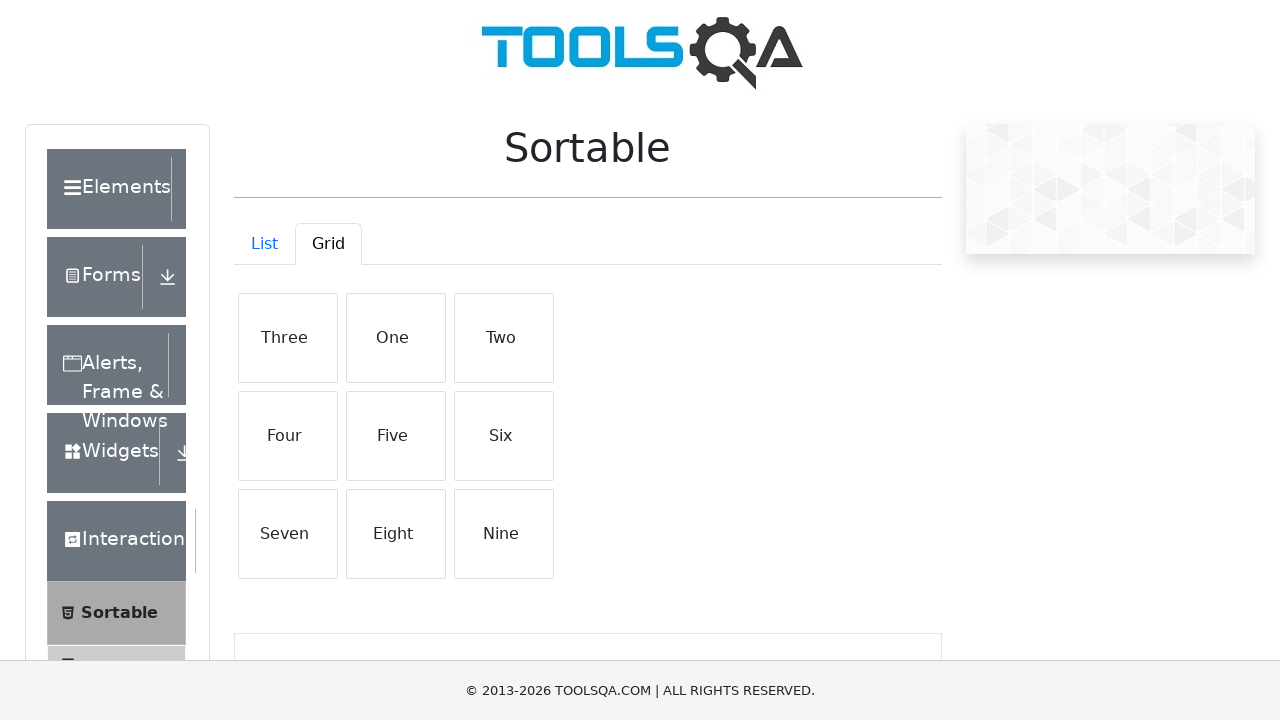